Tests the location input functionality on Swiggy's homepage by entering a location query for food delivery search

Starting URL: https://www.swiggy.com/

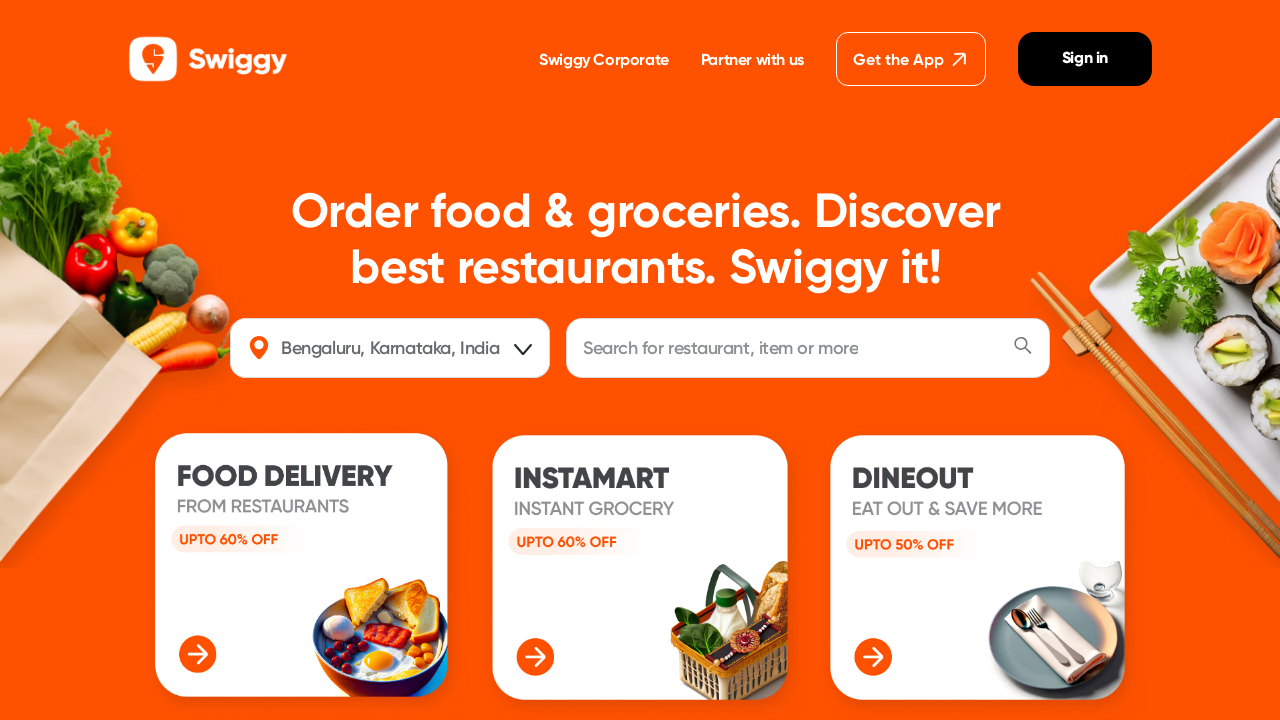

Filled location field with 'OMR Chennai' for food delivery search on #location
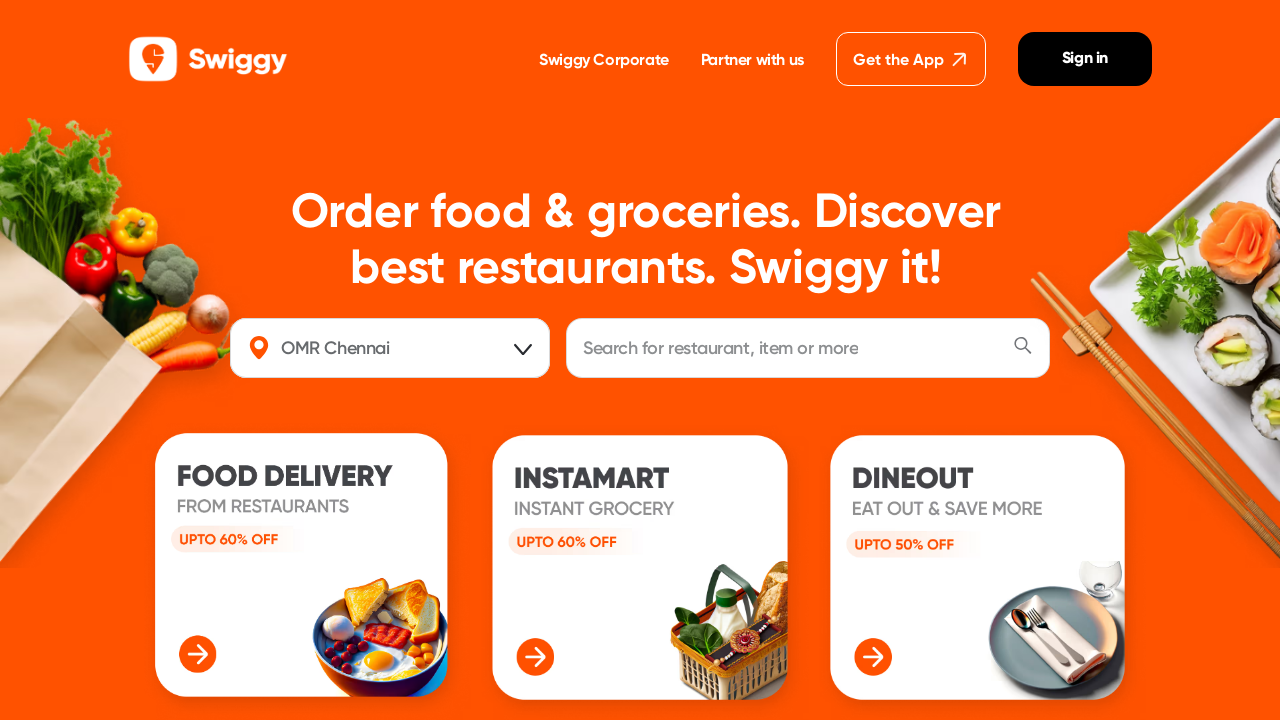

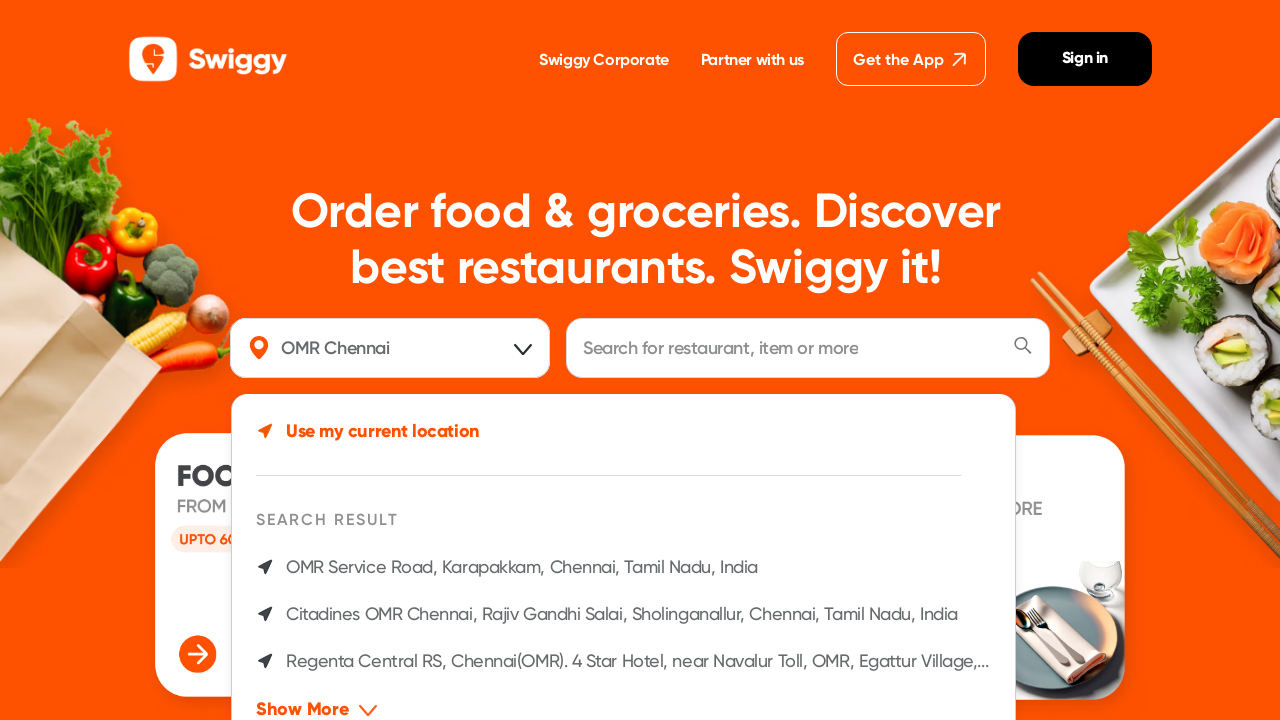